Tests the Add/Remove Elements functionality by double-clicking to add elements and then deleting them

Starting URL: https://the-internet.herokuapp.com/?ref=hackernoon.com

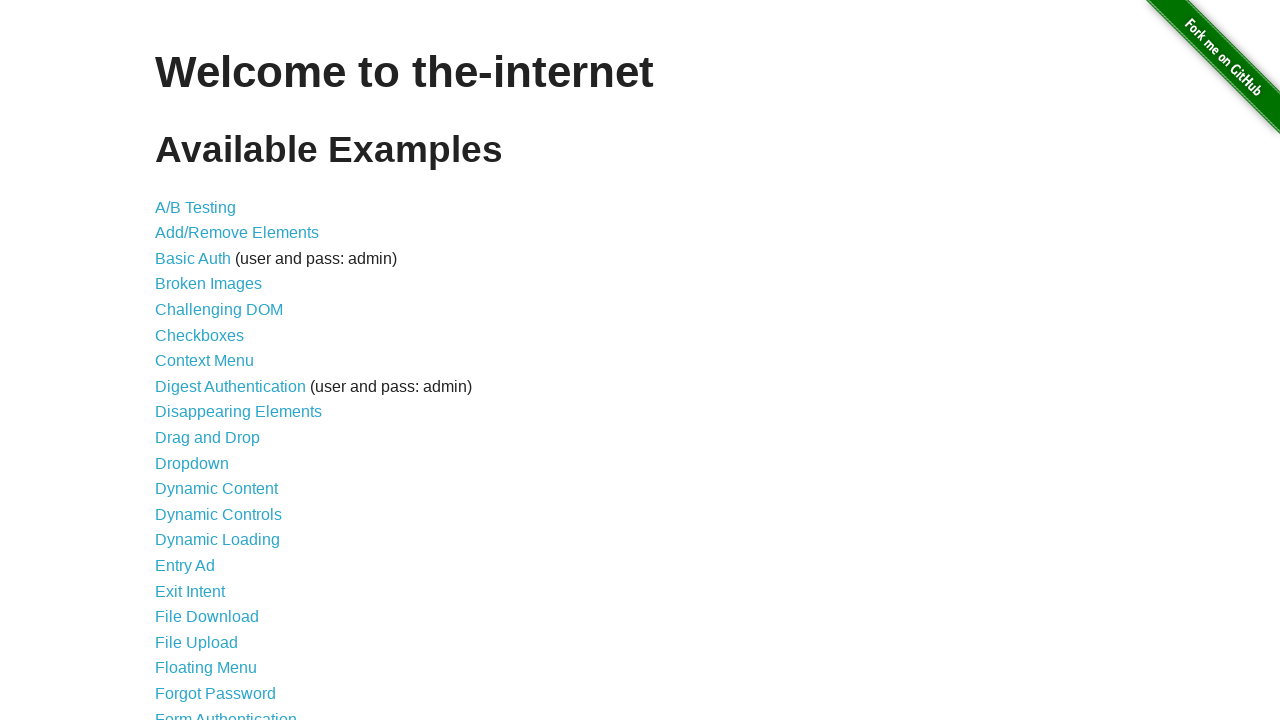

Waited for Add/Remove Elements link to be visible
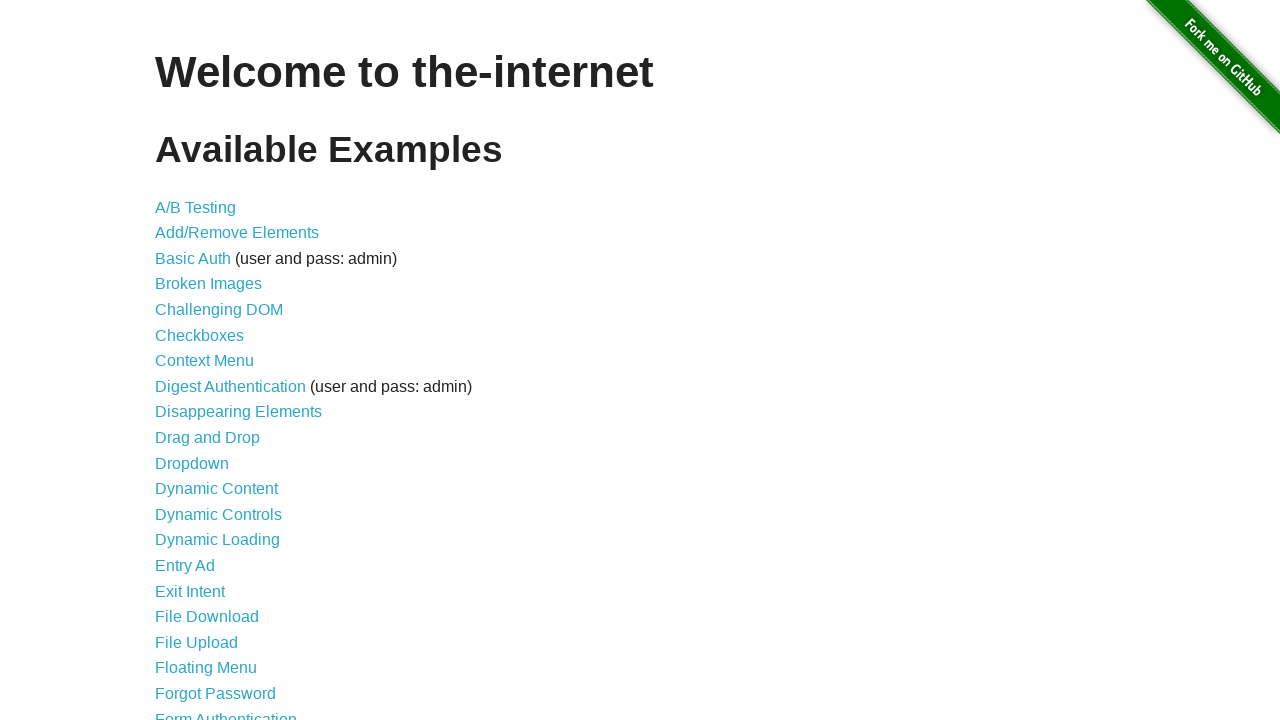

Double-clicked on Add/Remove Elements link at (237, 233) on xpath=//ul//li//a[text()='Add/Remove Elements']
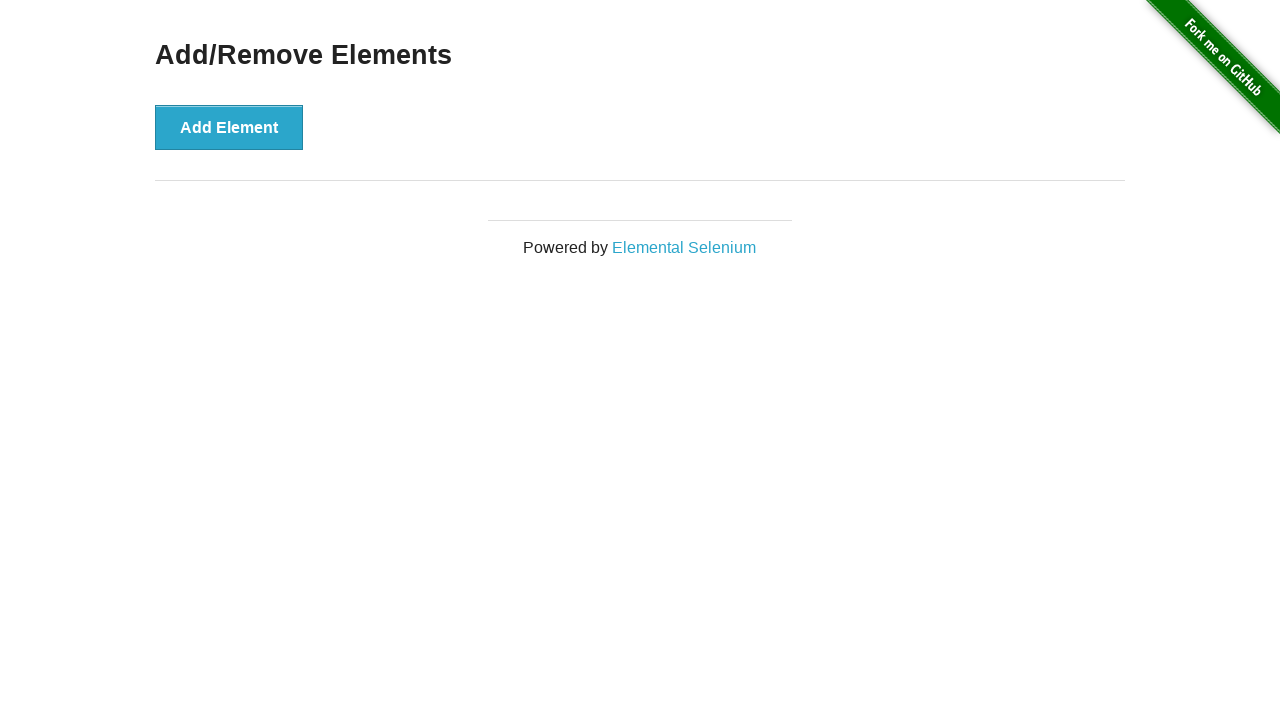

Waited for Add Element button to be visible
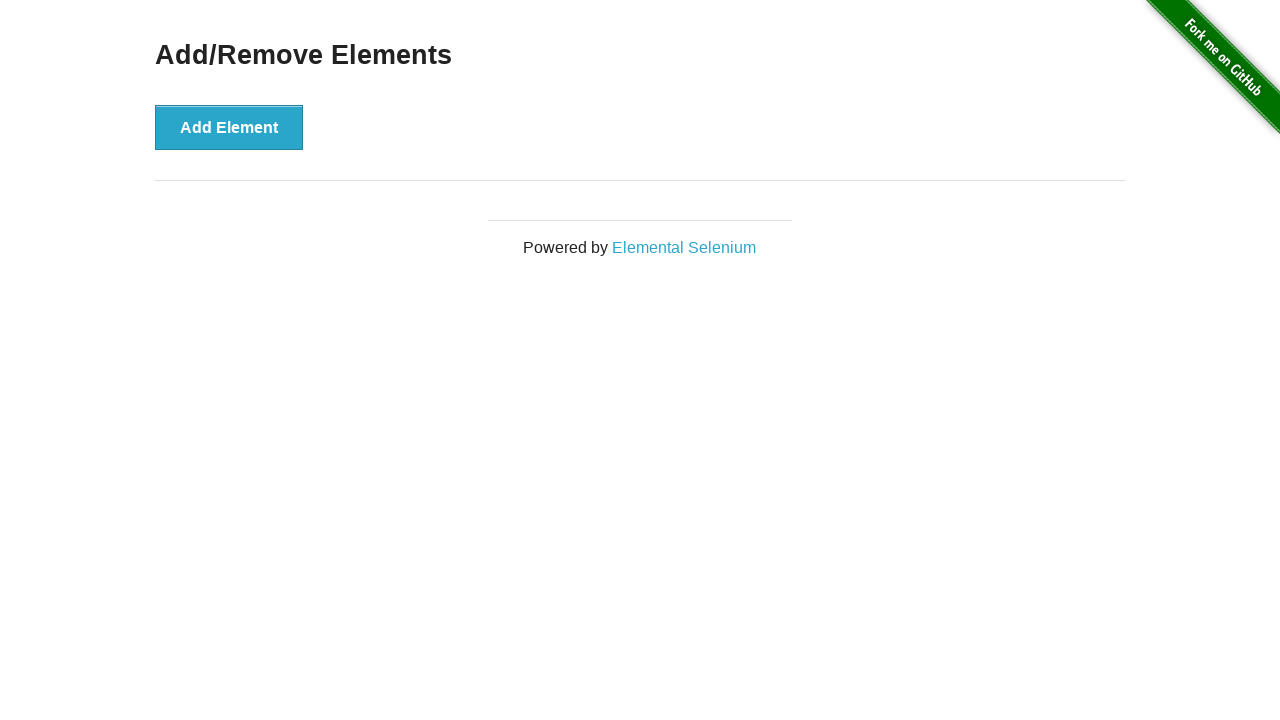

Double-clicked on Add Element button at (229, 127) on xpath=//div[@class='example']//button[text()='Add Element']
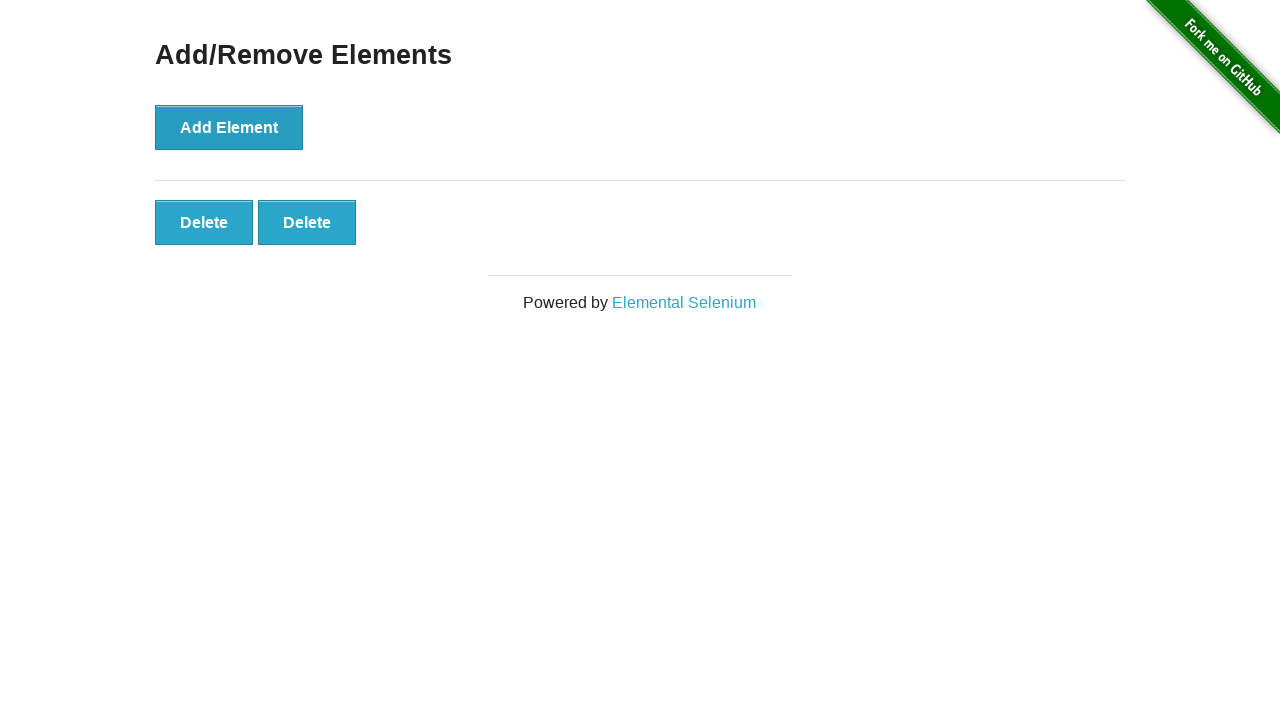

Waited for Delete button to be visible
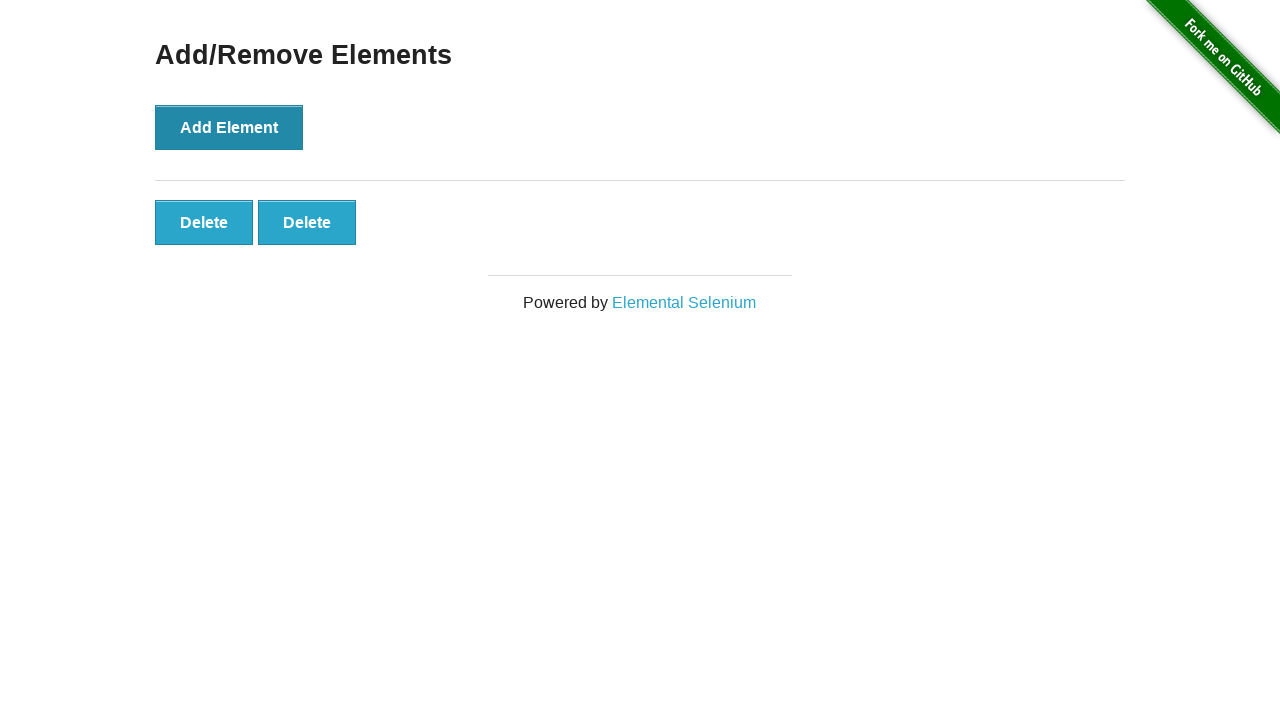

Counted Delete buttons before deletion: 2
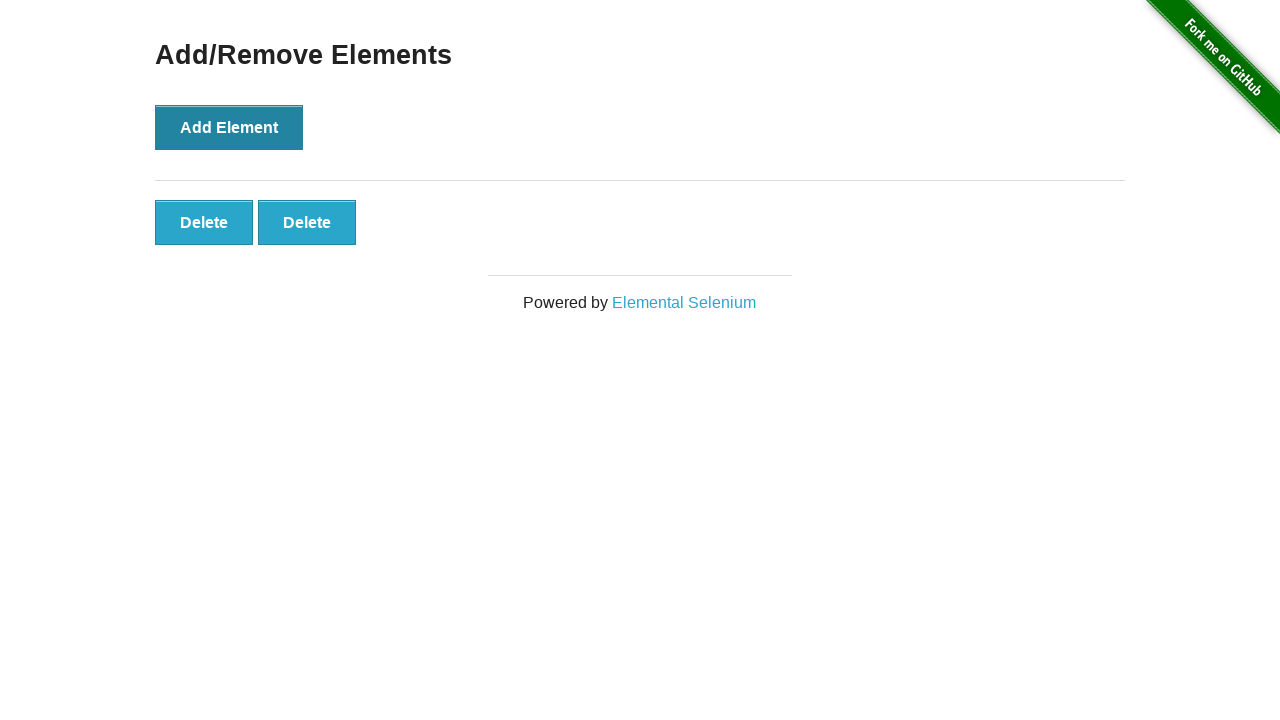

Double-clicked on Delete button at (204, 222) on xpath=//div[@class='example']//button[text()='Delete']
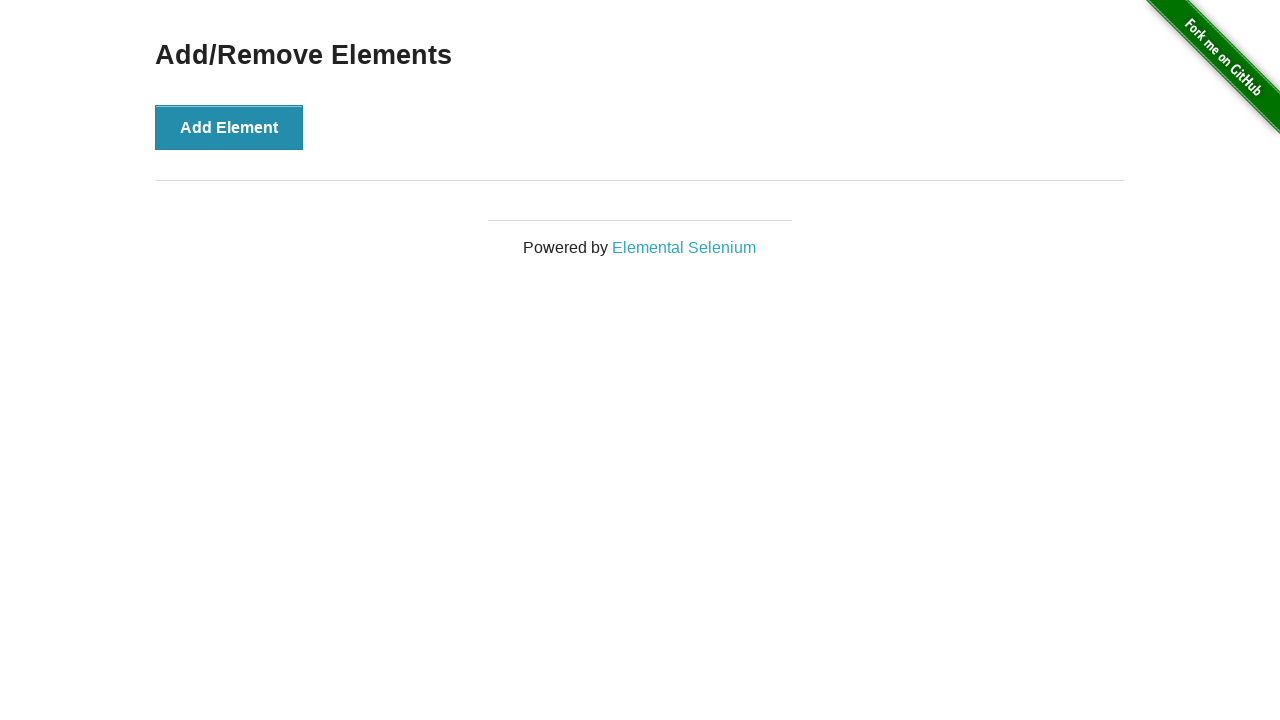

Counted Delete buttons after deletion: 0
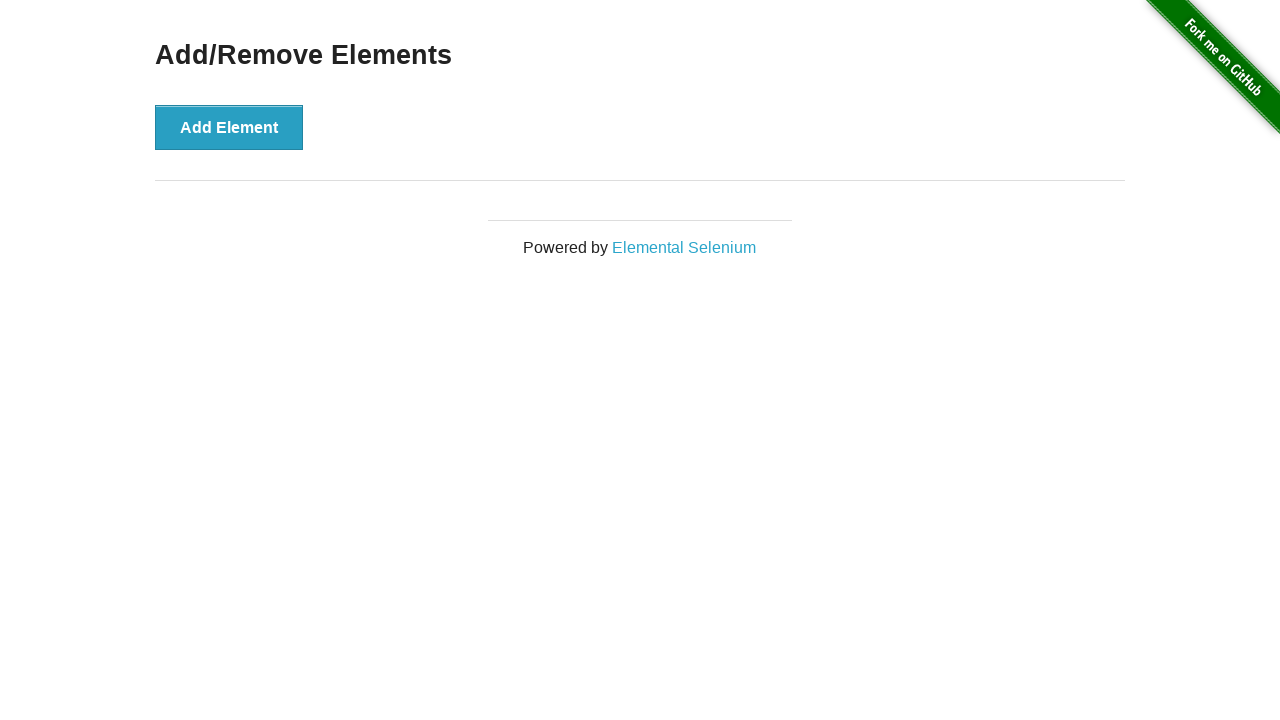

Verified delete button count changed from 2 to 0
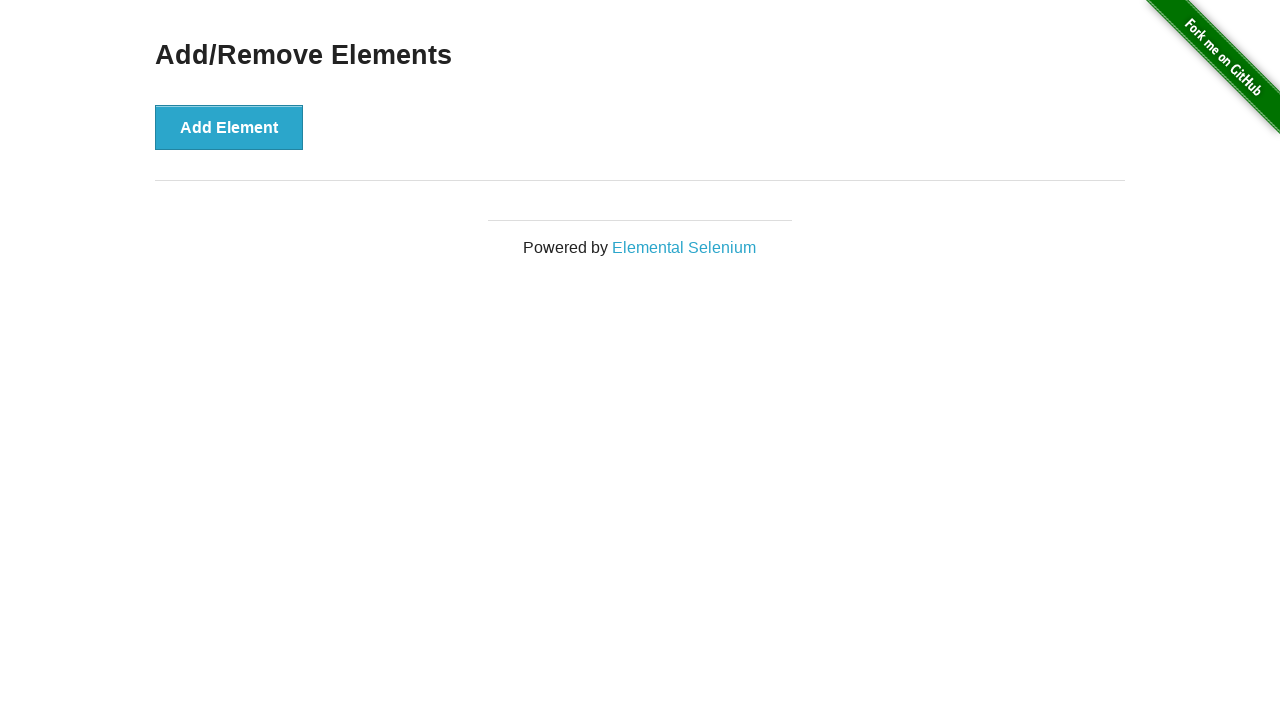

Navigated back to main page
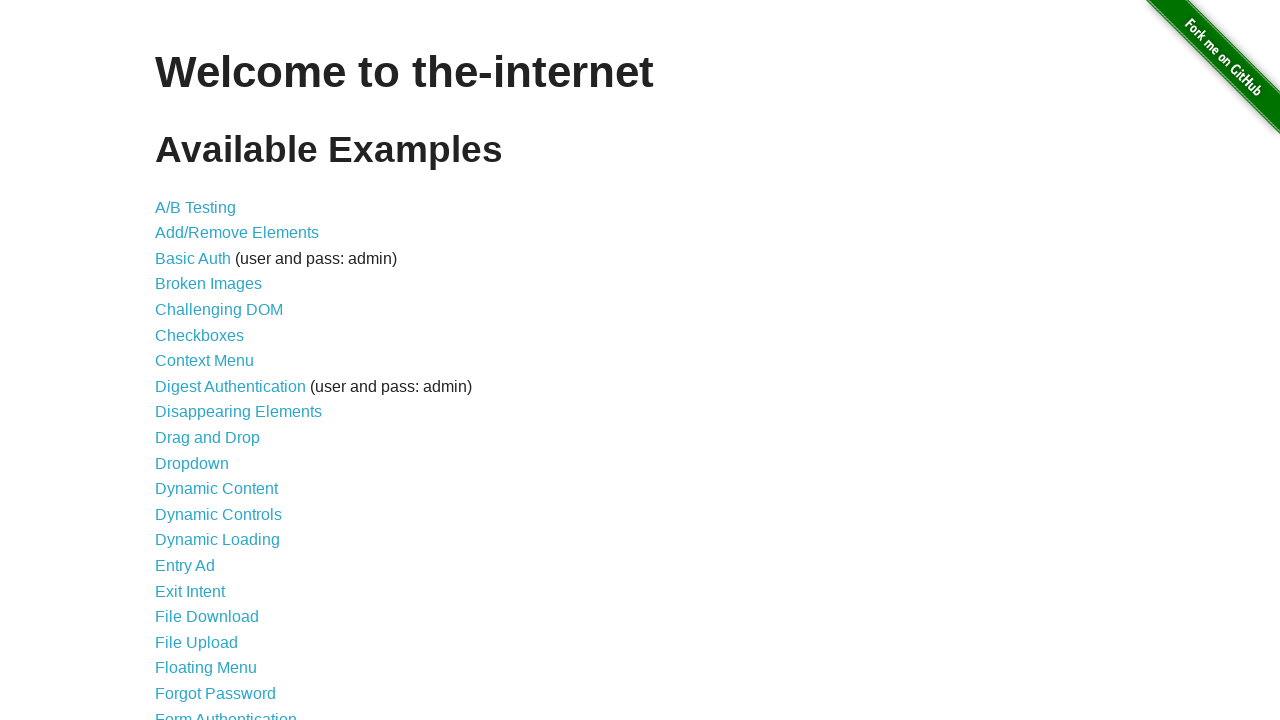

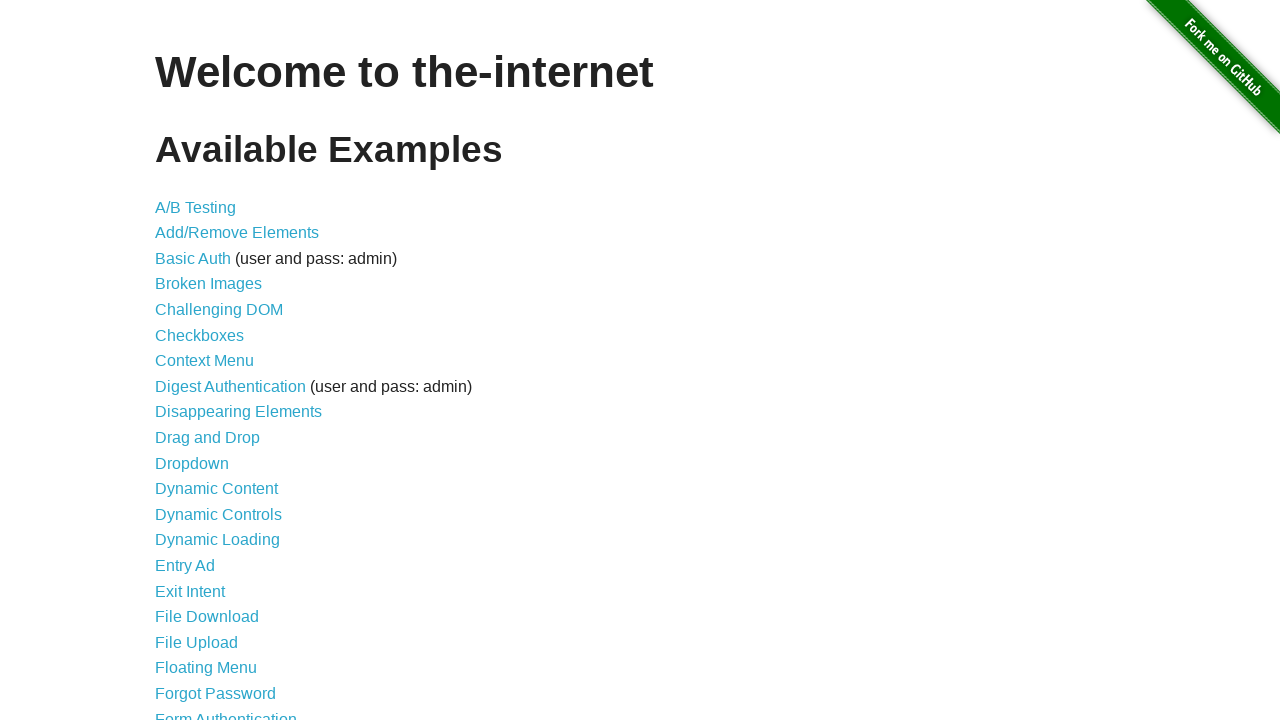